Tests dynamic dropdown functionality by selecting an origin station (Bangalore - BLR) and a destination station (Chennai - MAA) from dropdown menus on a flight booking practice page.

Starting URL: https://rahulshettyacademy.com/dropdownsPractise

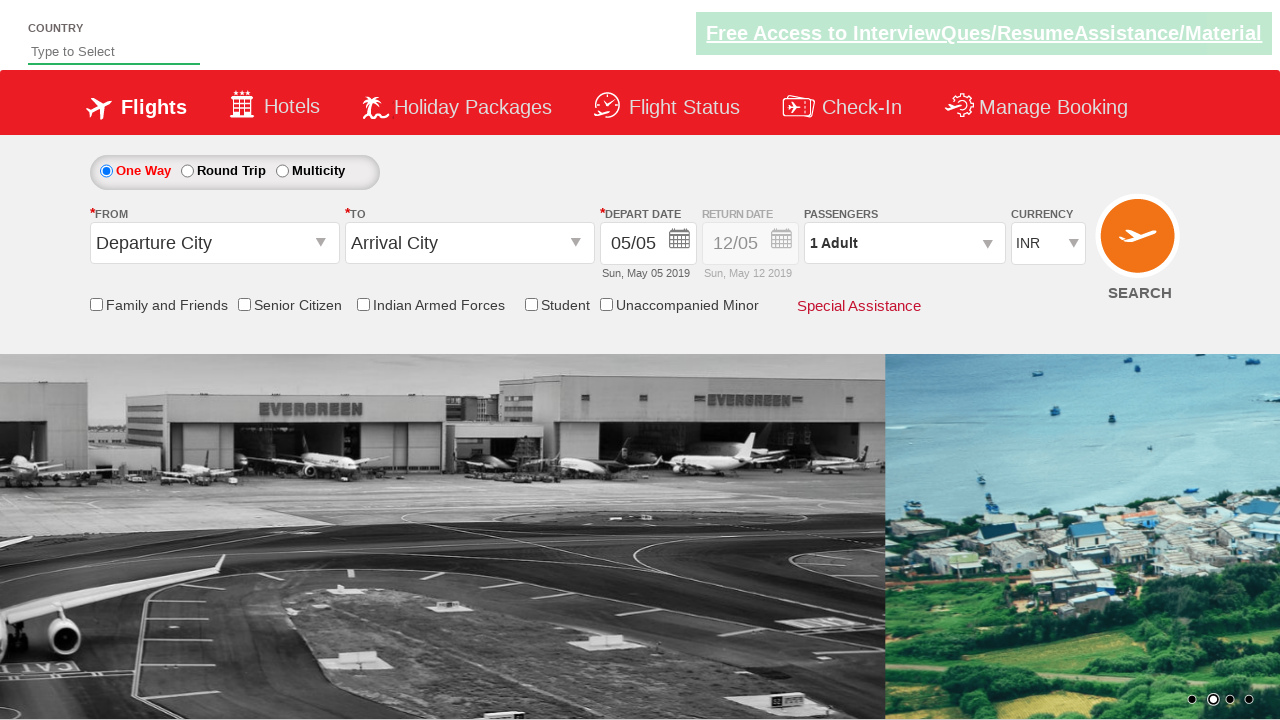

Clicked origin station dropdown to open it at (214, 243) on #ctl00_mainContent_ddl_originStation1_CTXT
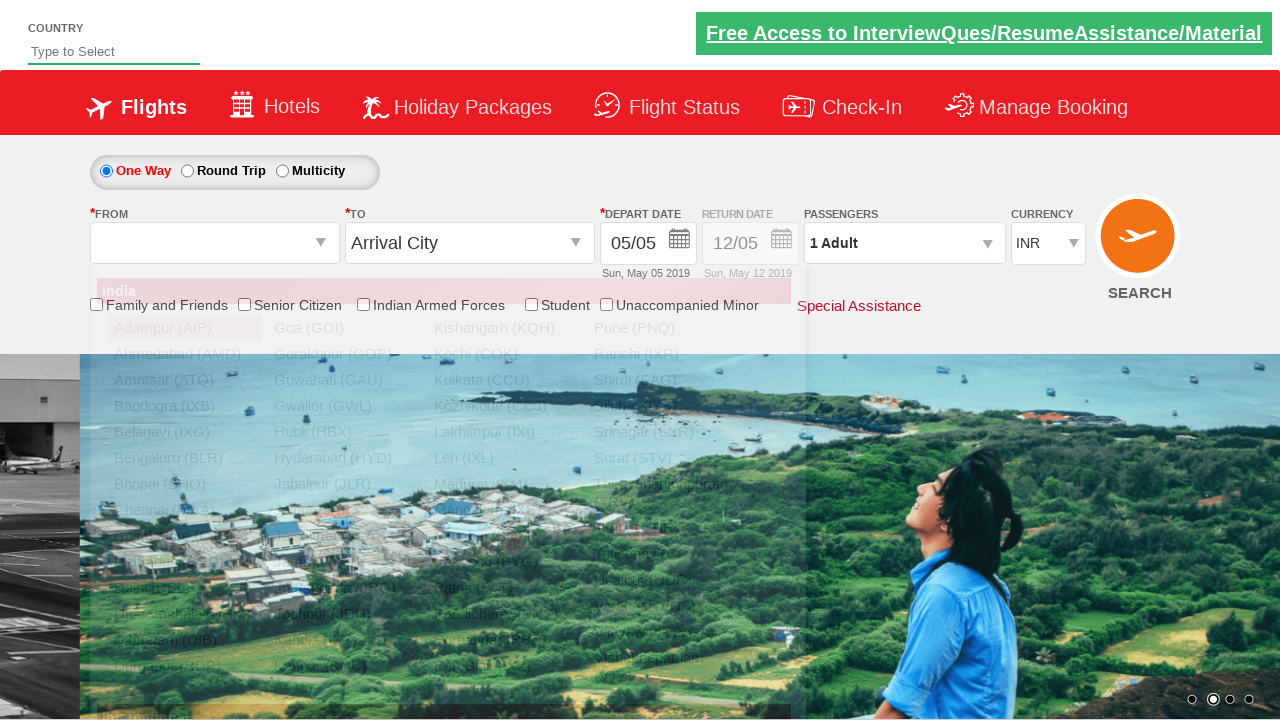

Origin station dropdown options loaded
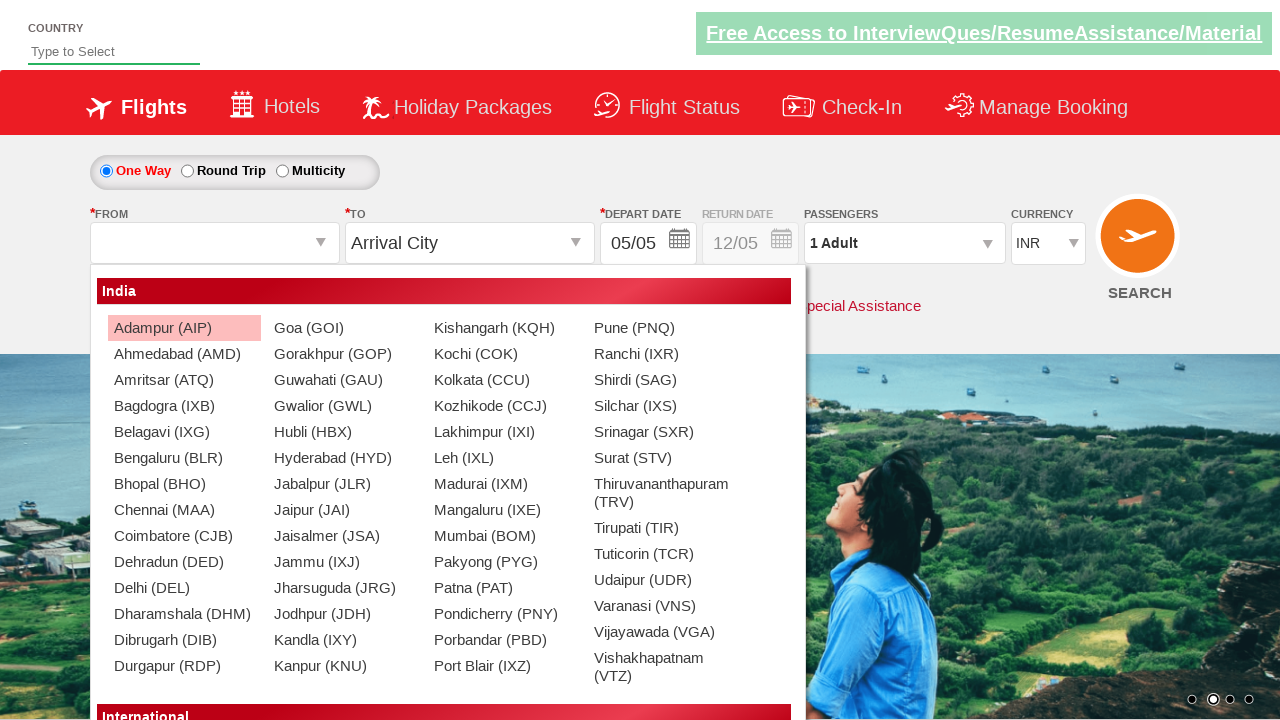

Selected Bangalore (BLR) as origin station at (184, 458) on xpath=//a[@value='BLR']
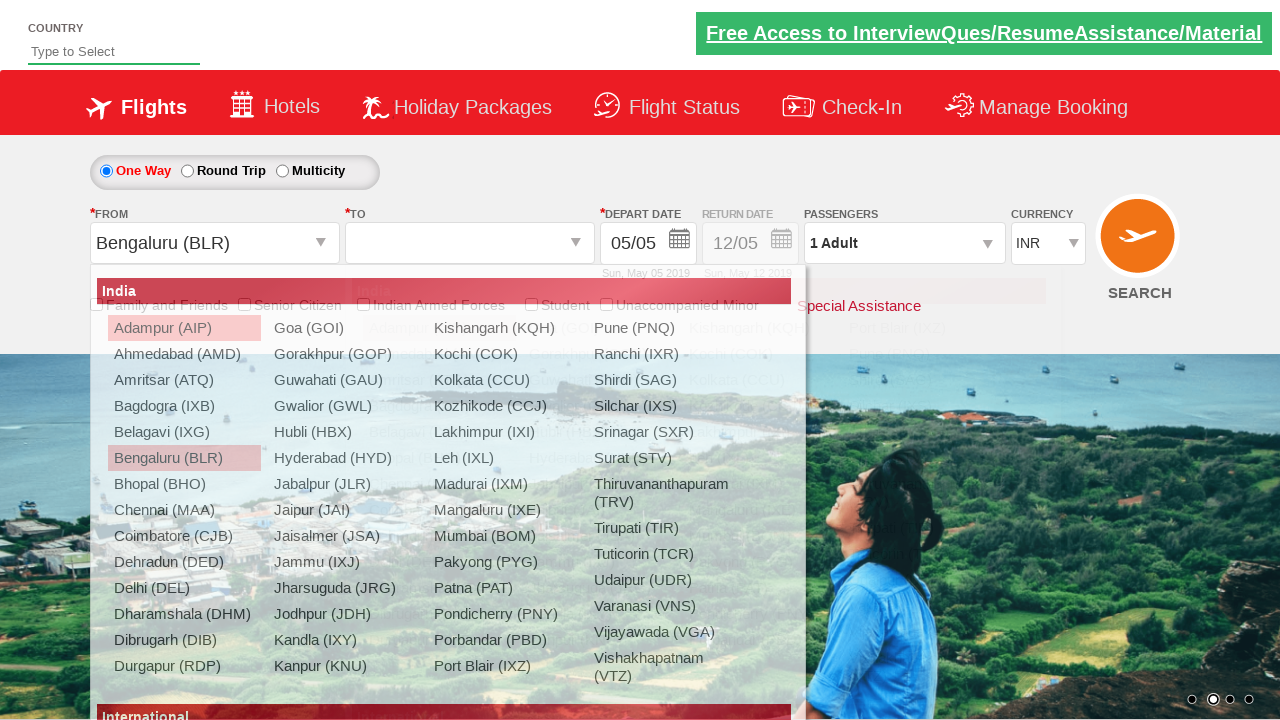

Clicked destination station dropdown to open it at (470, 243) on #ctl00_mainContent_ddl_destinationStation1_CTXT
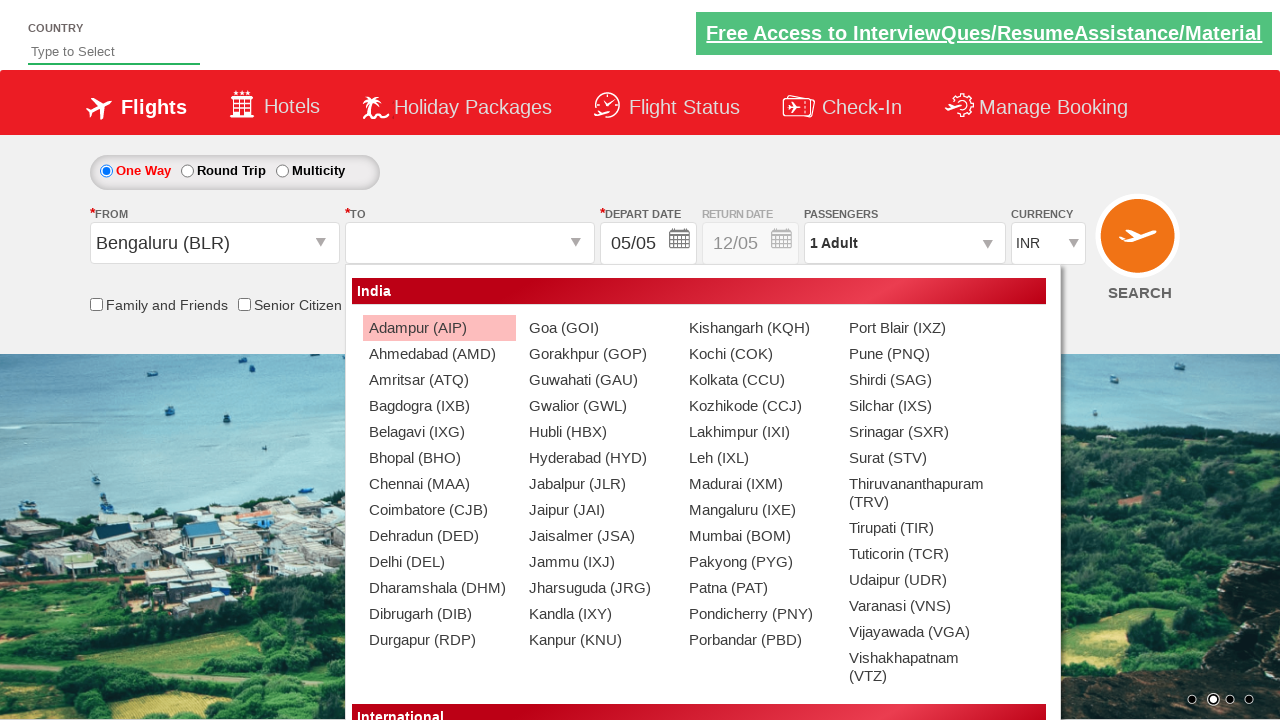

Destination station dropdown options loaded
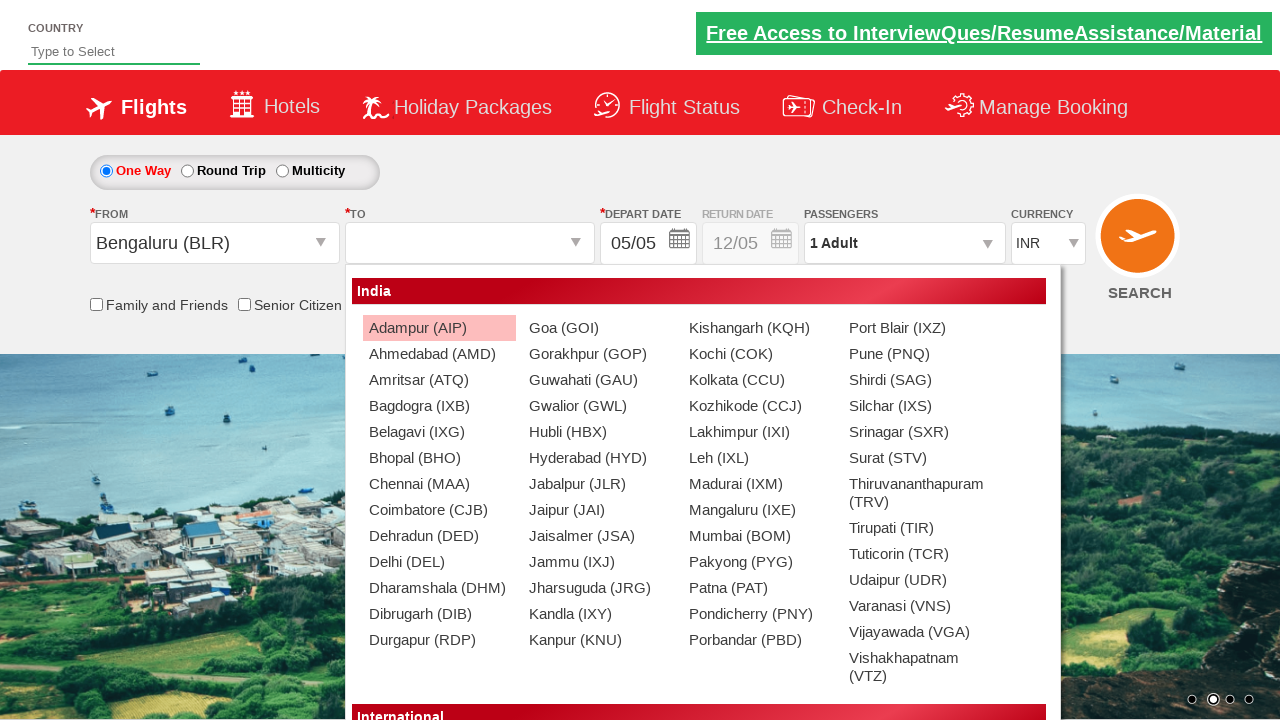

Selected Chennai (MAA) as destination station at (439, 484) on (//a[@value='MAA'])[2]
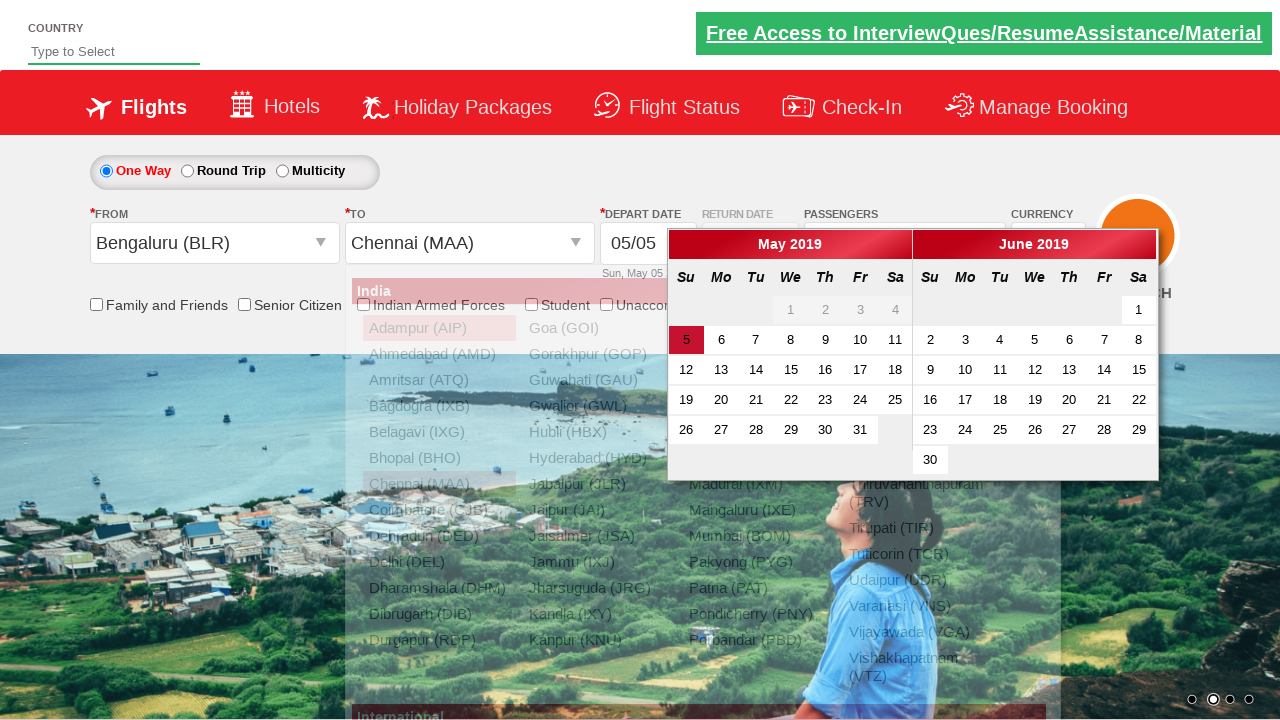

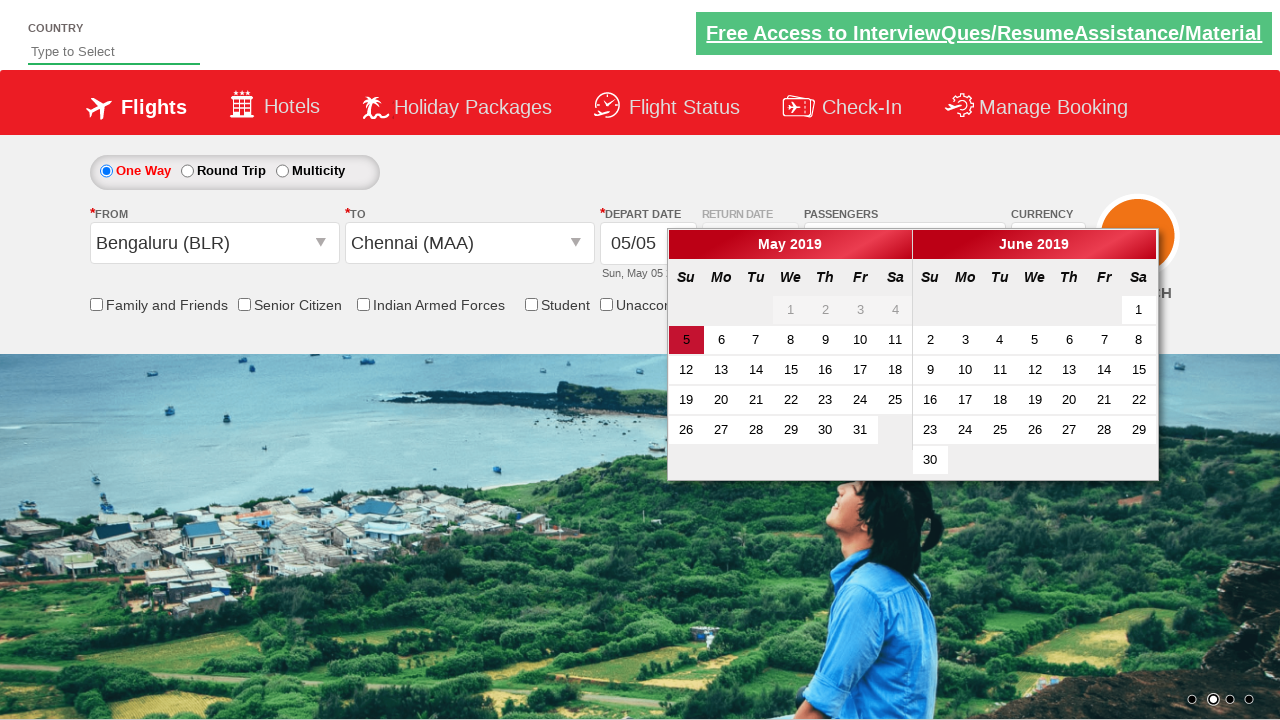